Navigates to the OrangeHRM demo login page and verifies that the page loads successfully by checking the page title

Starting URL: https://opensource-demo.orangehrmlive.com/

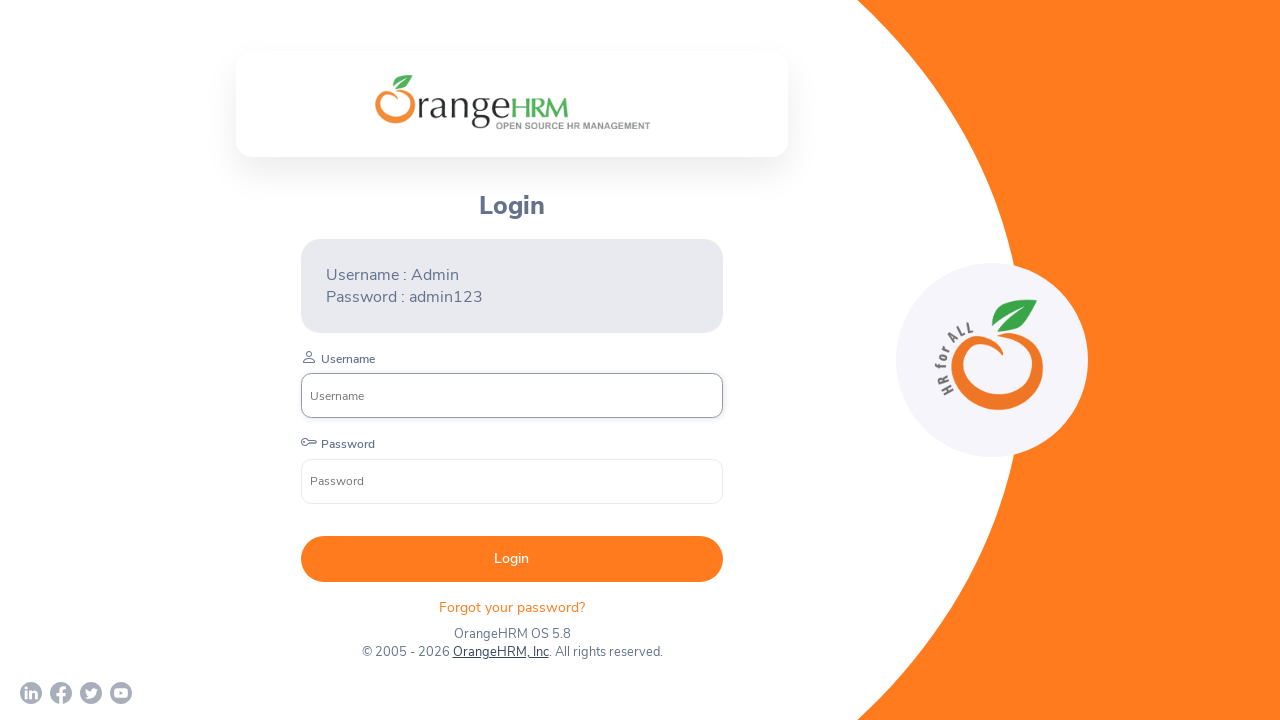

Waited for page to reach domcontentloaded state
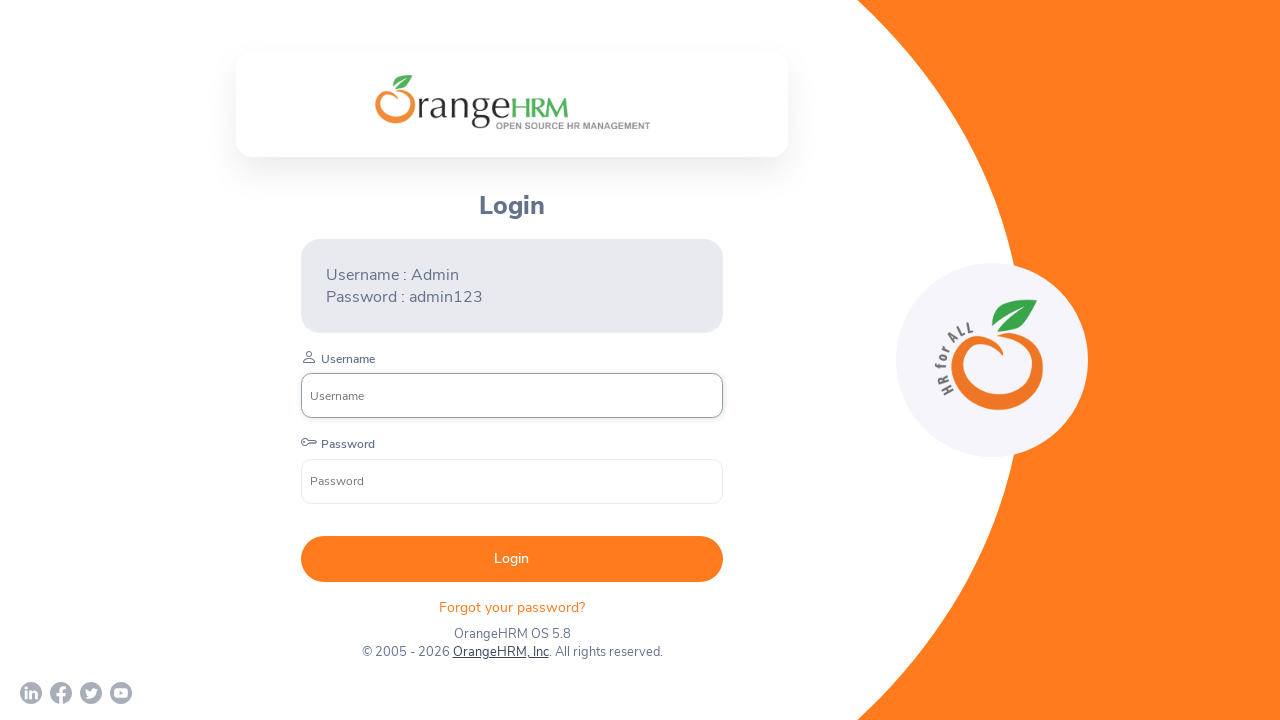

Retrieved page title: 'OrangeHRM'
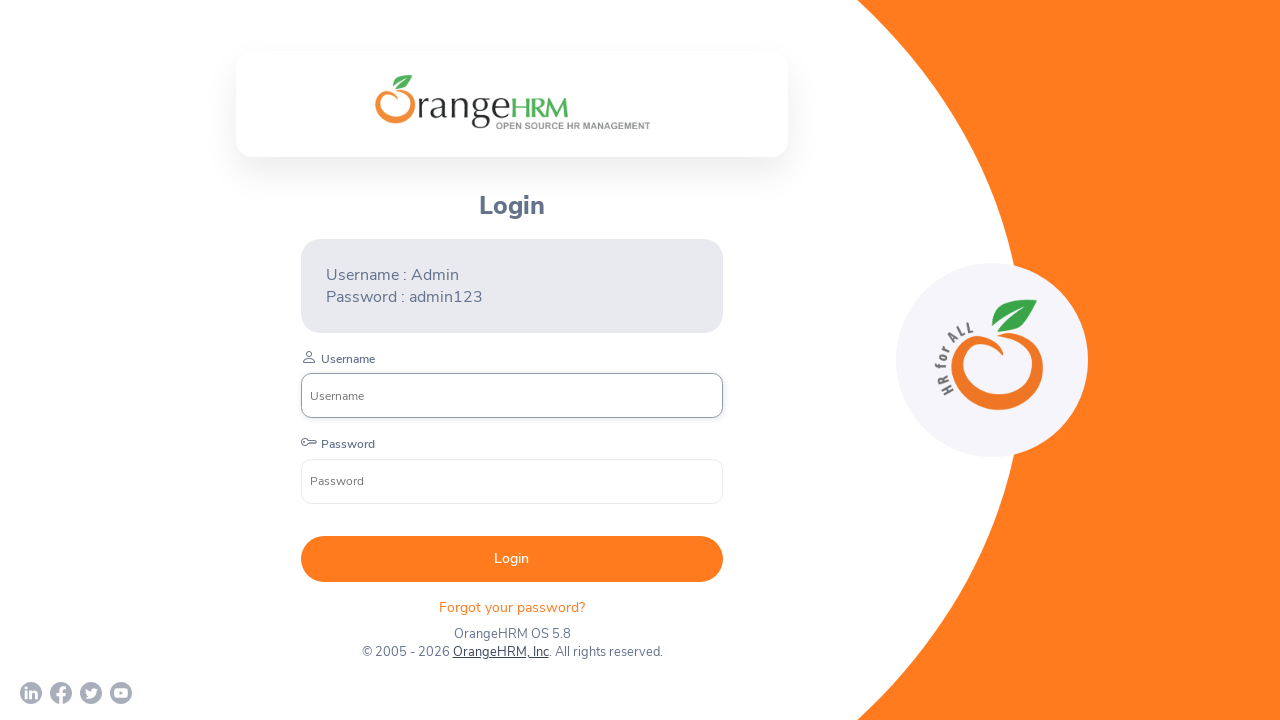

Verified page title is not empty and exists
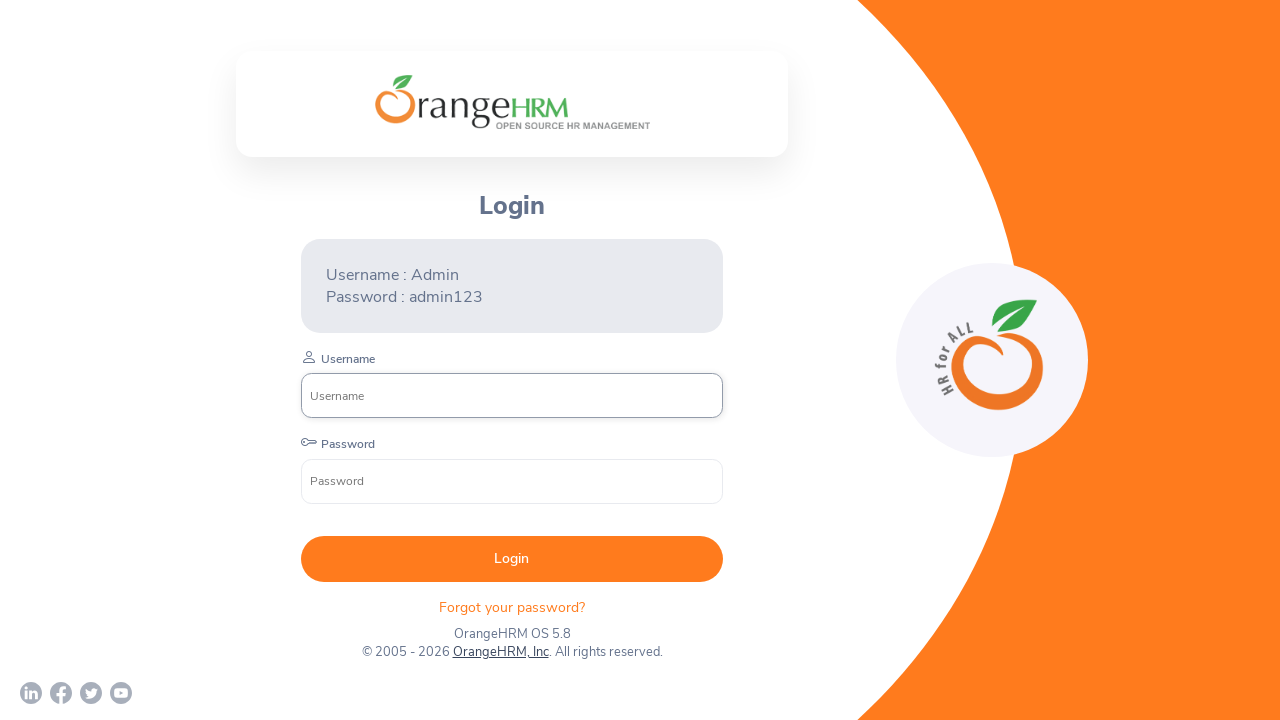

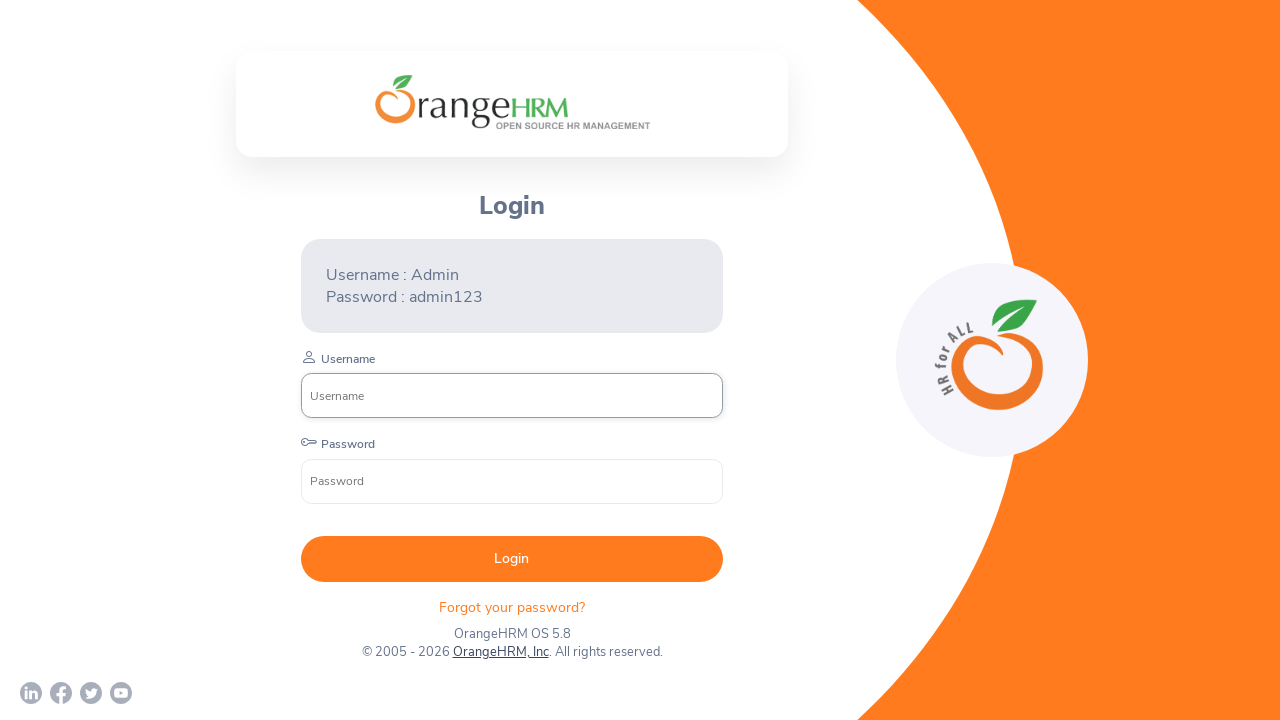